Tests a math quiz page by reading two numbers, calculating their sum, selecting the result from a dropdown, and submitting the form

Starting URL: http://suninjuly.github.io/selects1.html

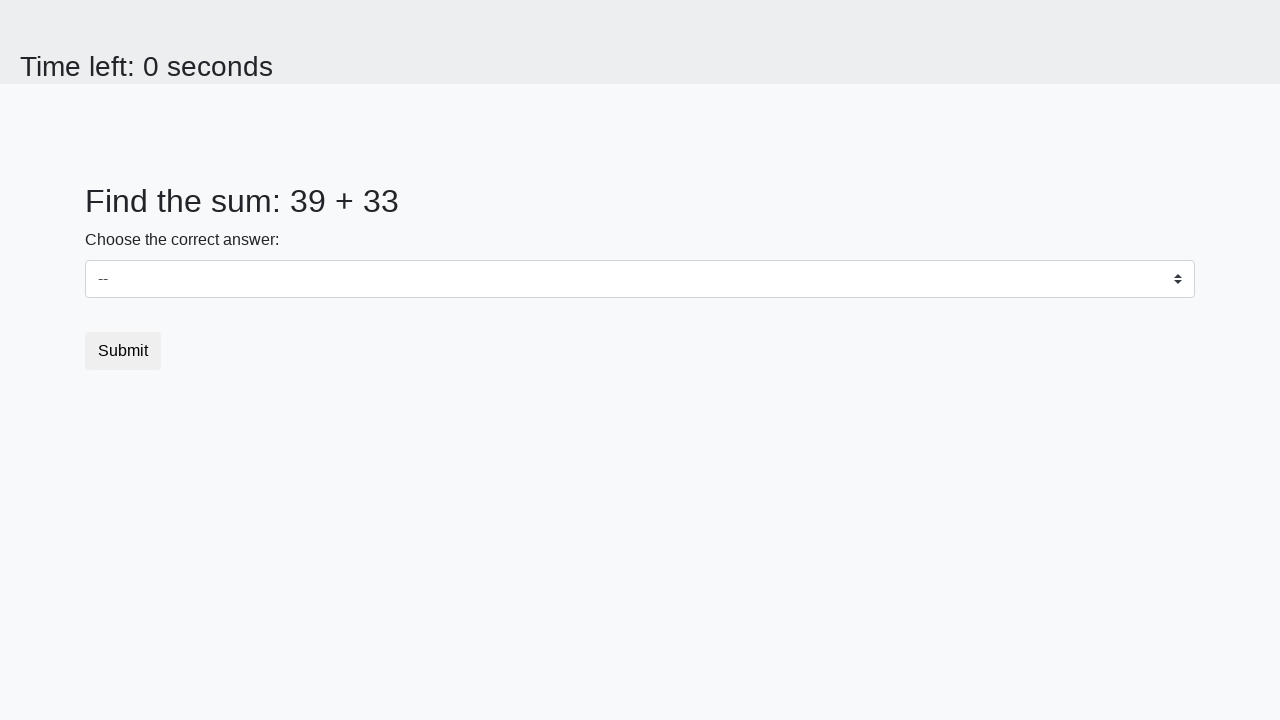

Read first number from #num1 element
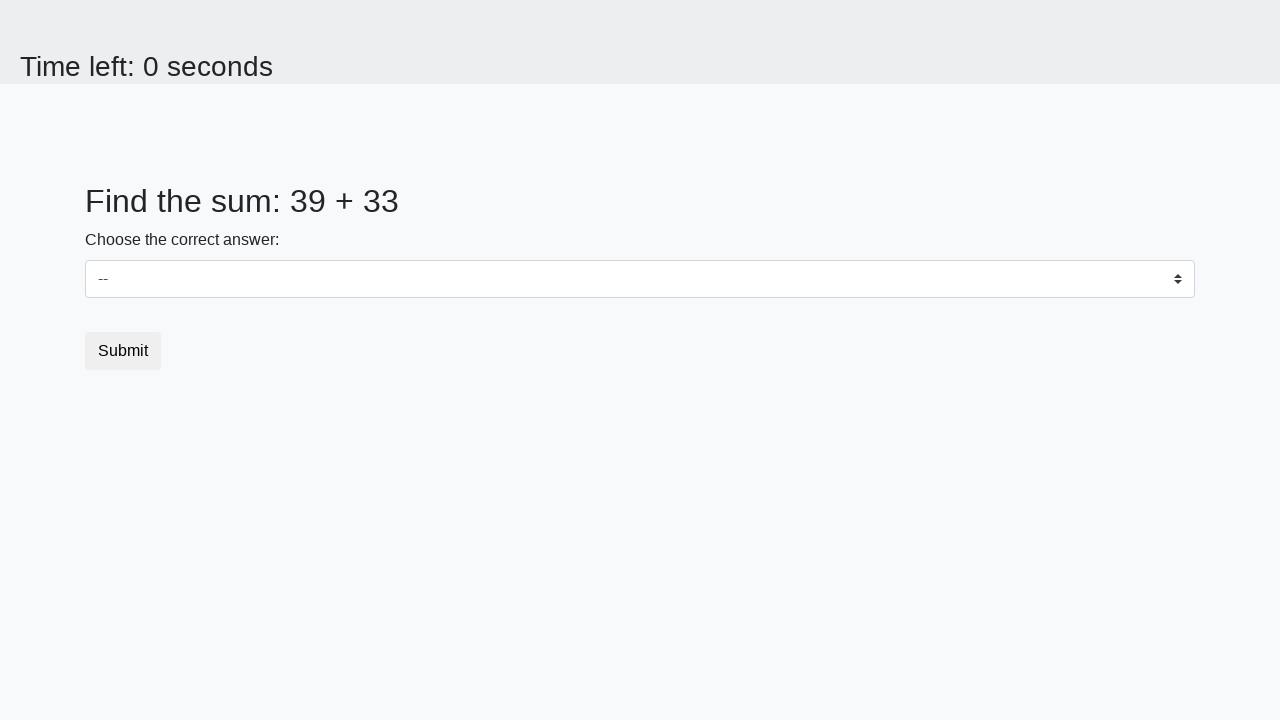

Read second number from #num2 element
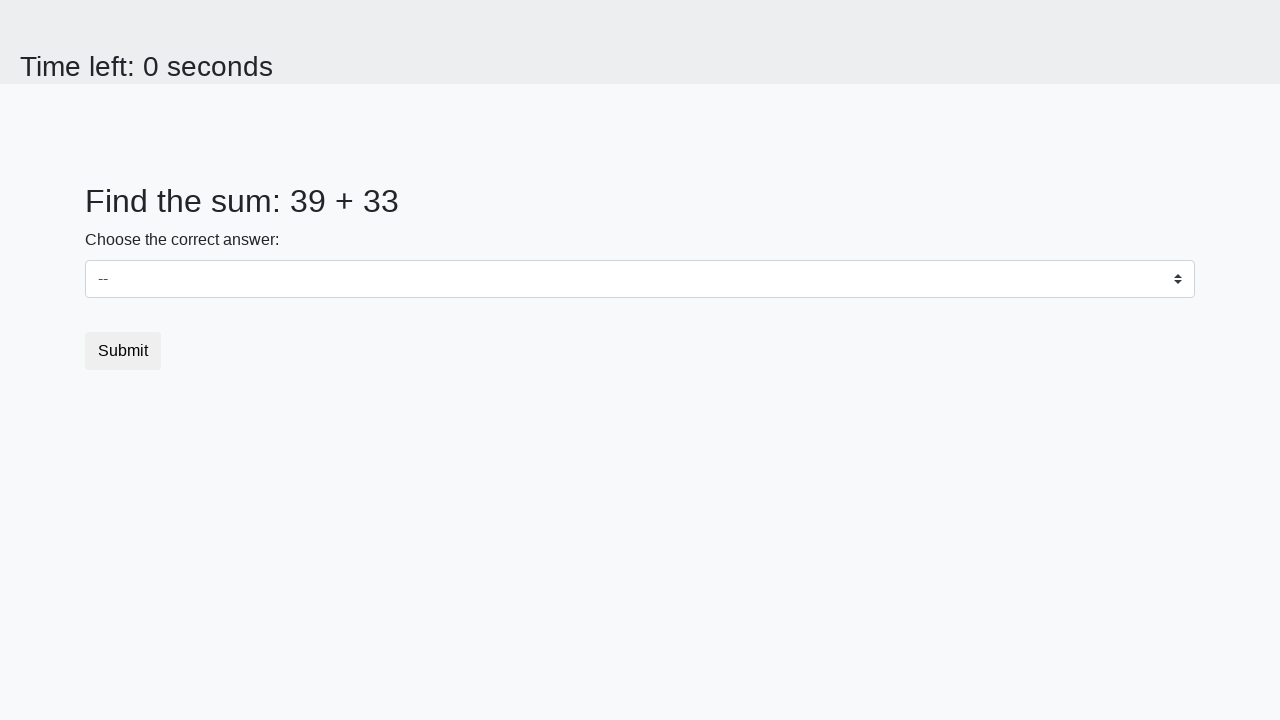

Calculated sum: 39 + 33 = 72
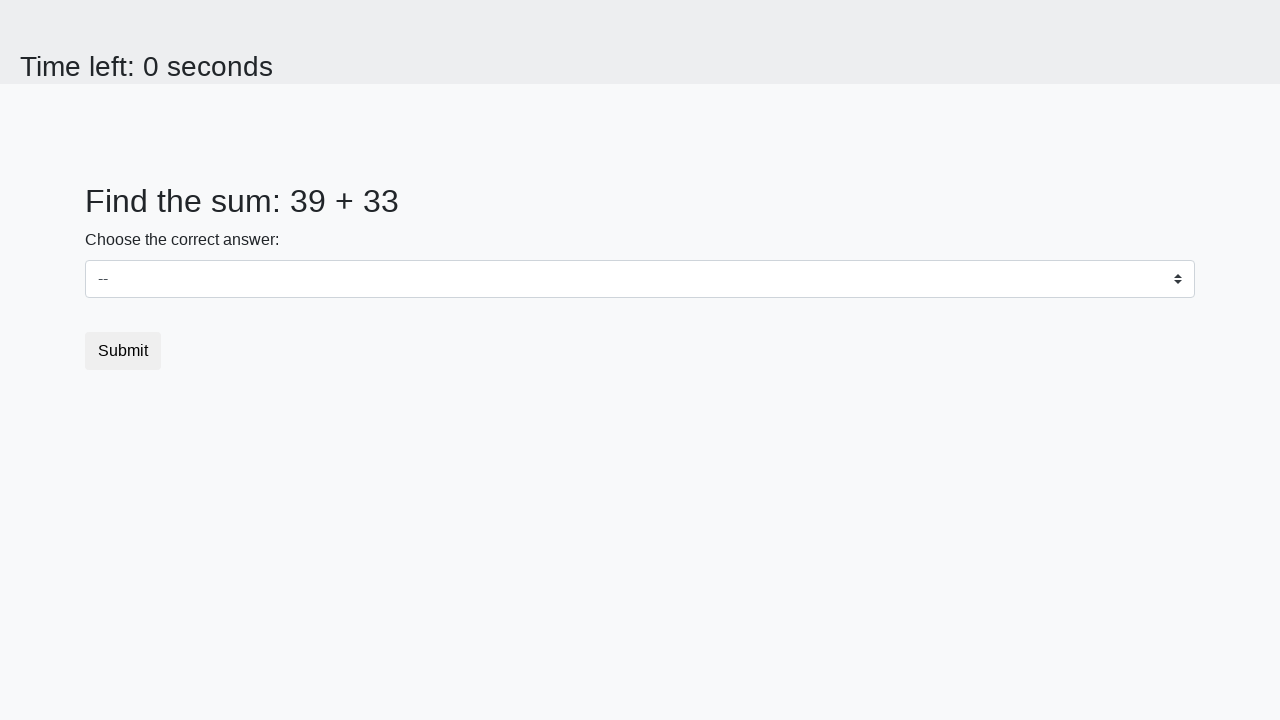

Selected 72 from dropdown menu on select
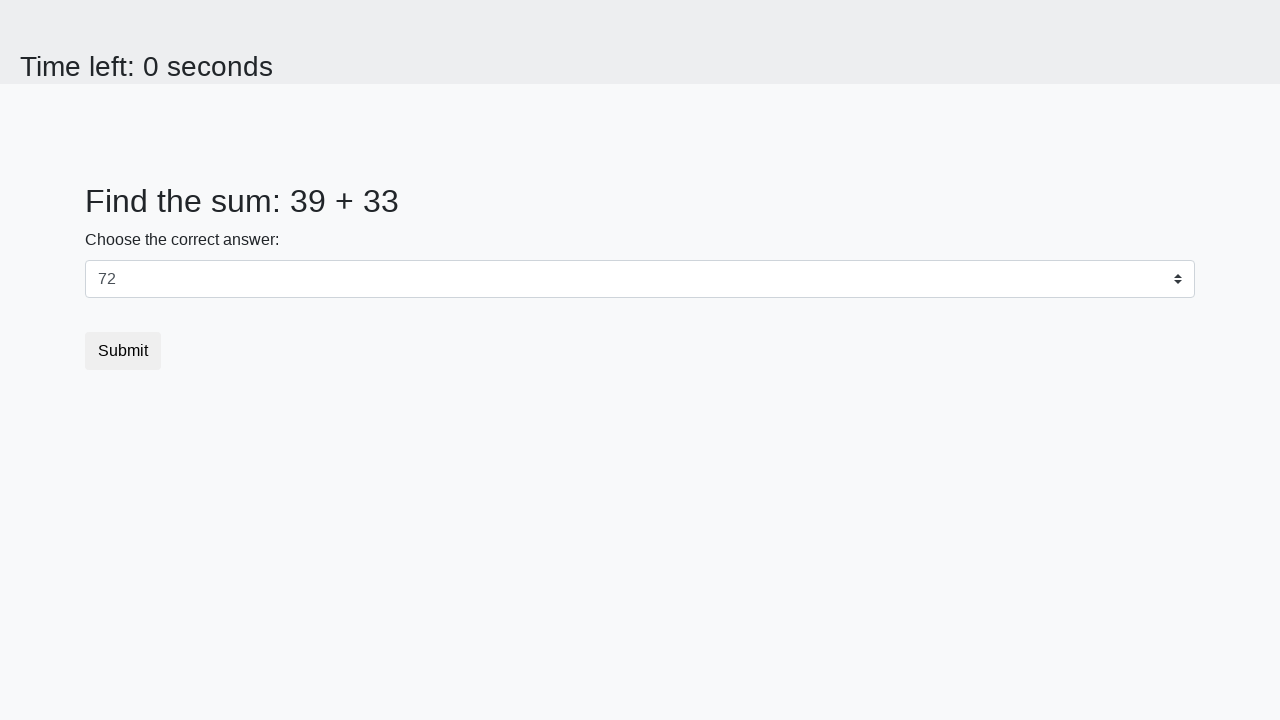

Clicked submit button to submit math quiz form at (123, 351) on button
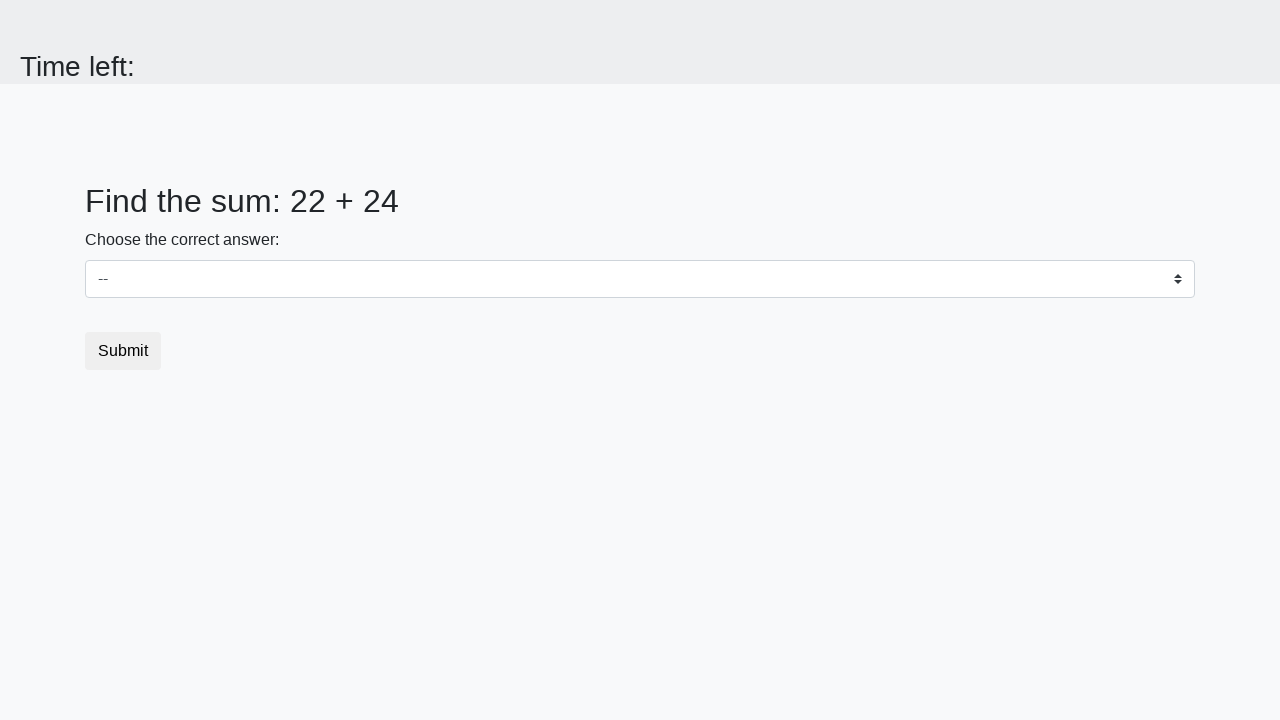

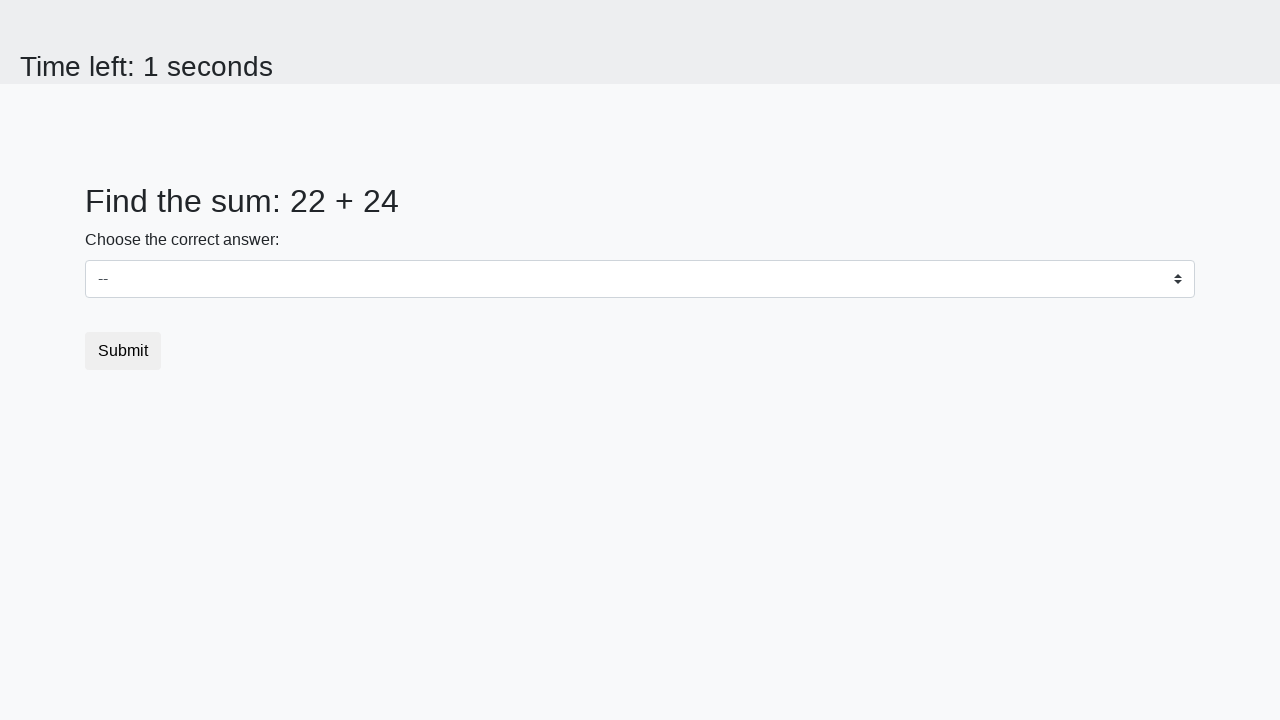